Tests hover functionality by hovering over a user avatar and verifying that the user information caption appears

Starting URL: https://the-internet.herokuapp.com/hovers

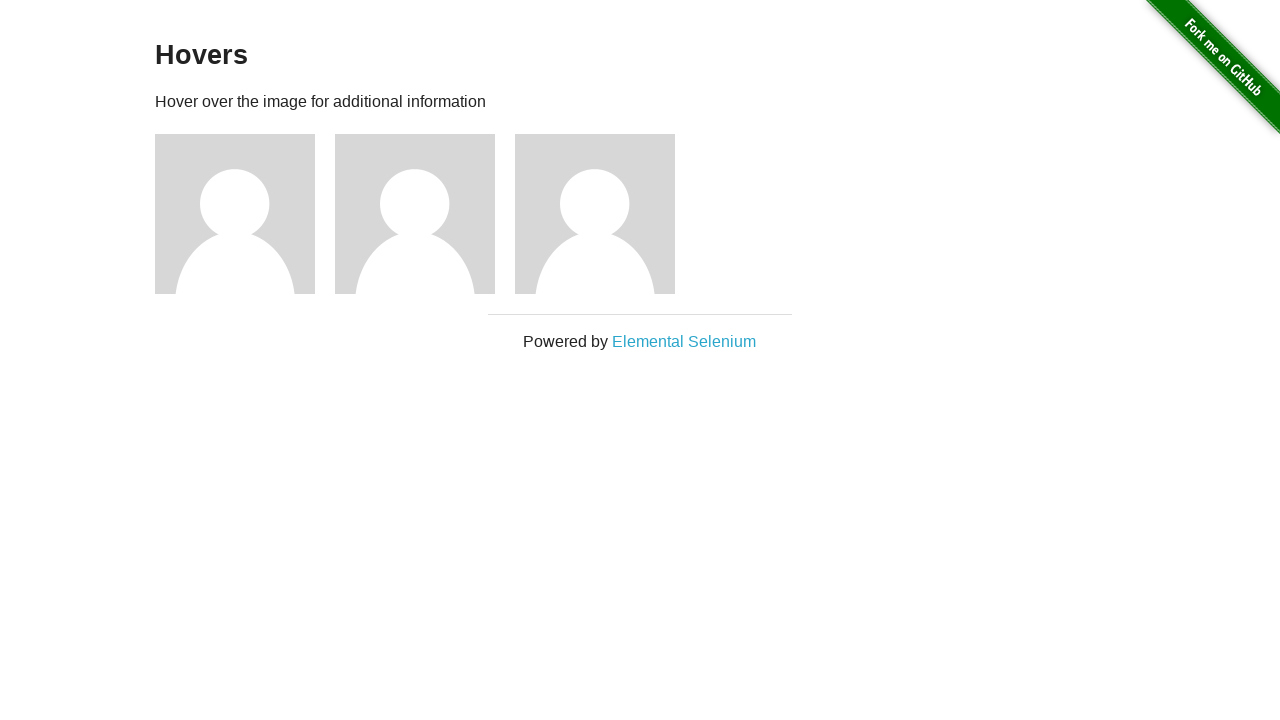

Hovered over the first user avatar at (245, 214) on xpath=//div[@class='figure'][1]
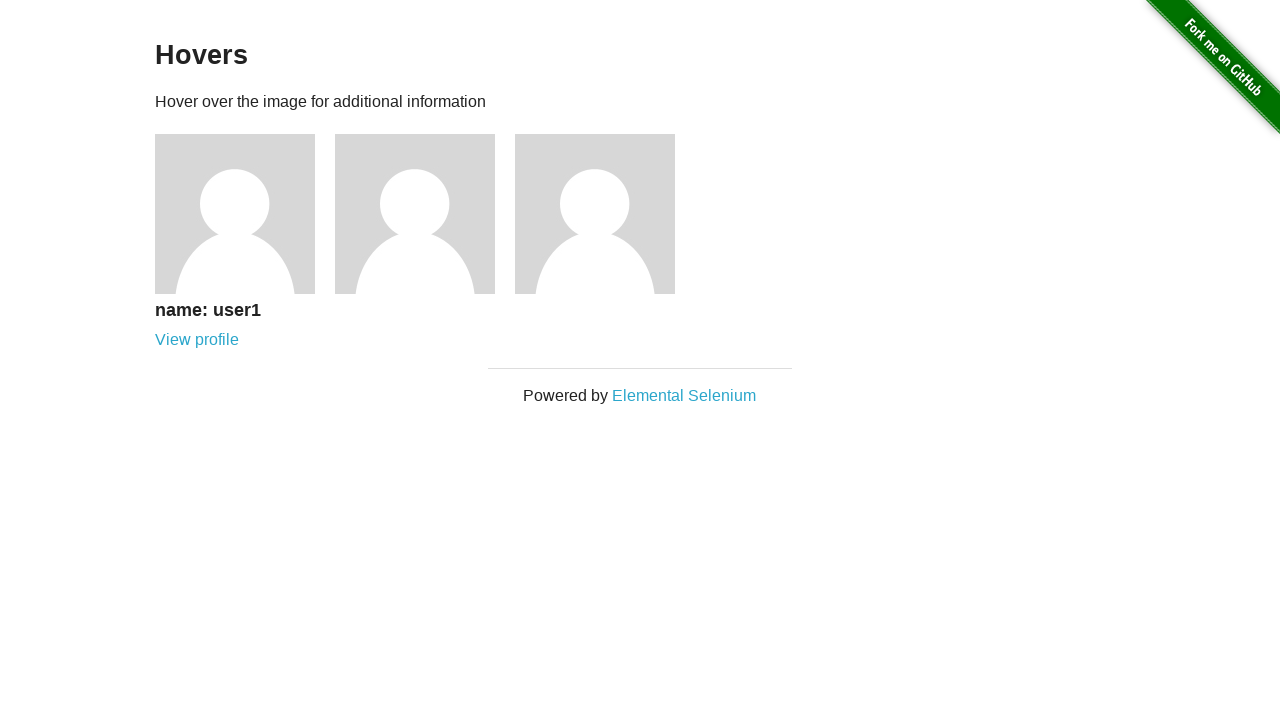

Located the user caption element
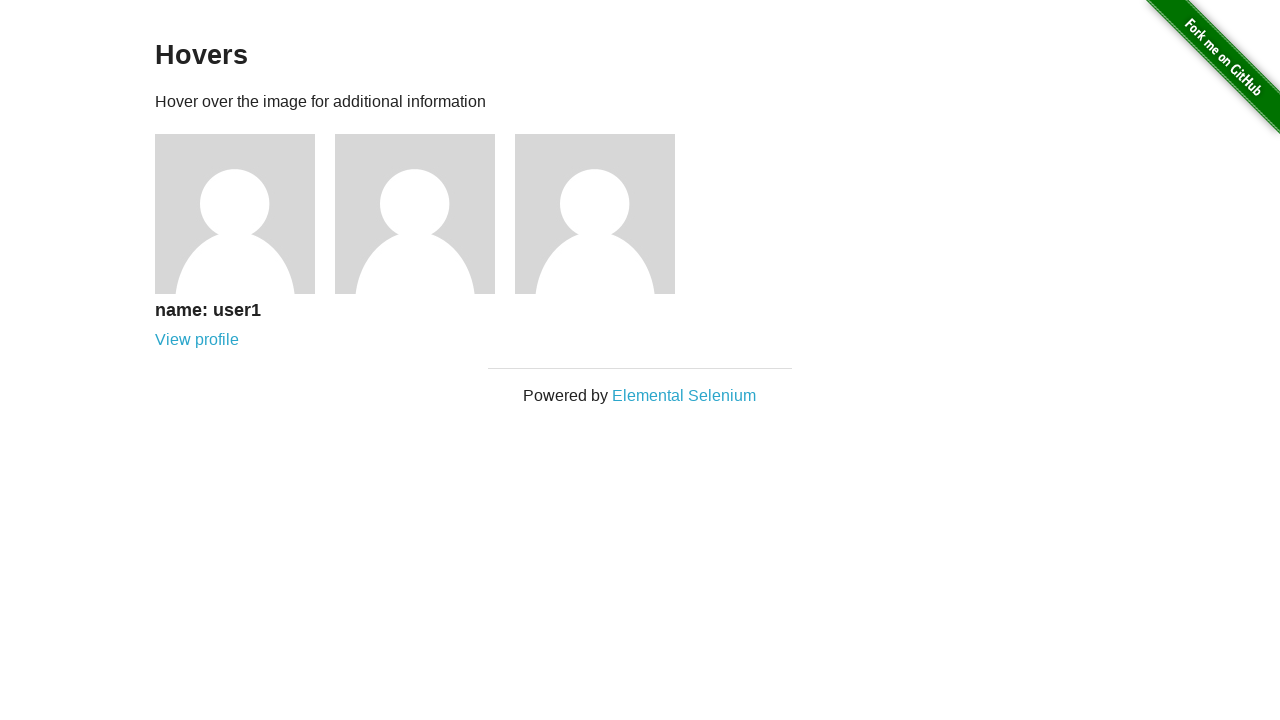

Verified that user caption is visible
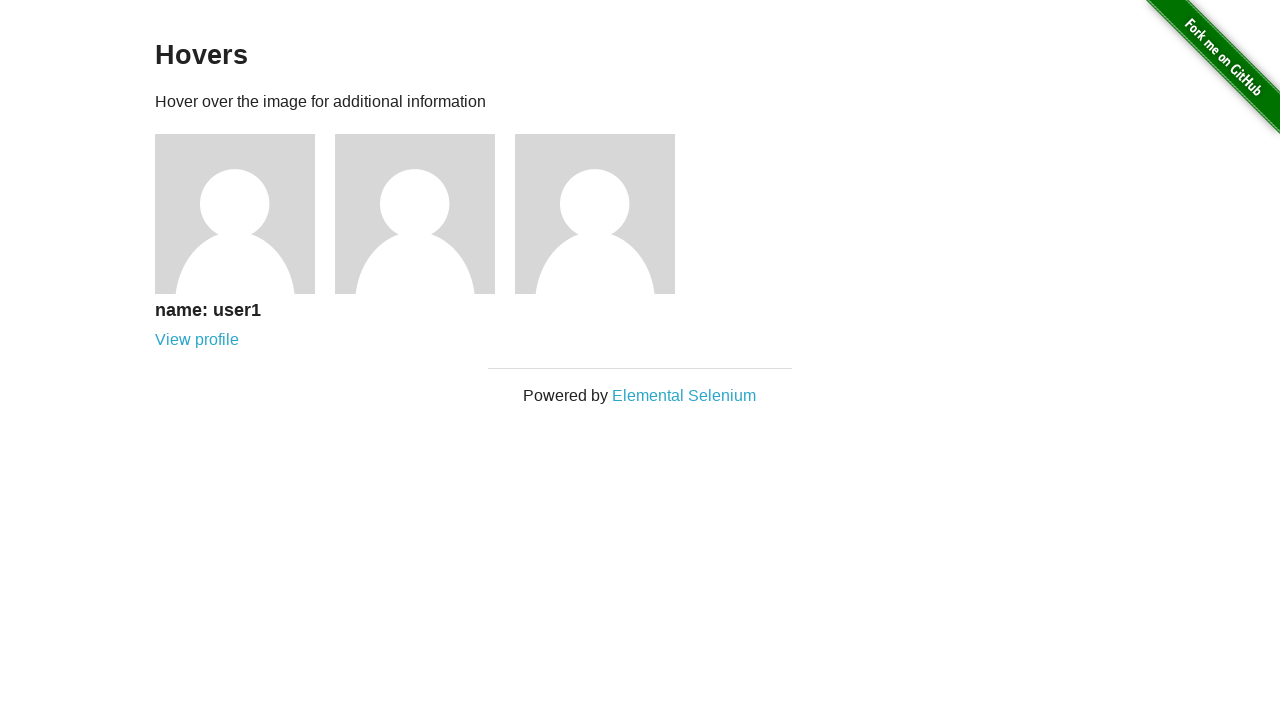

Retrieved caption text content
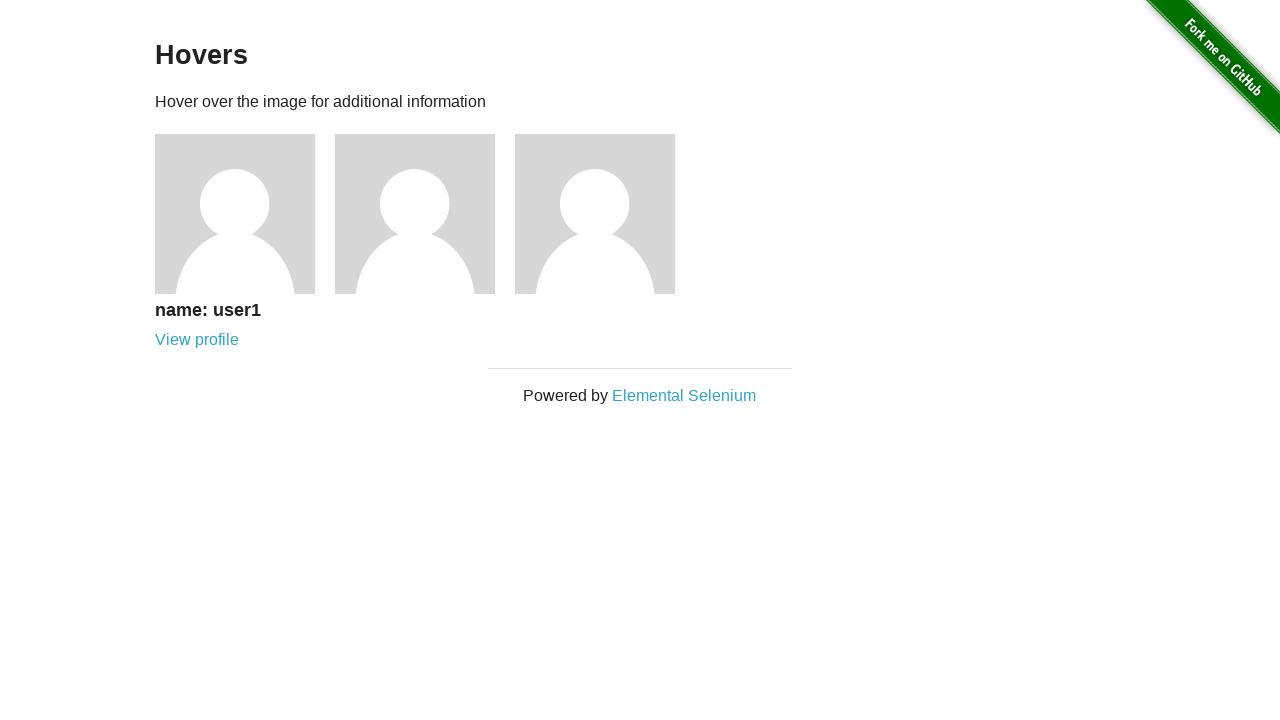

Verified that caption contains 'user1'
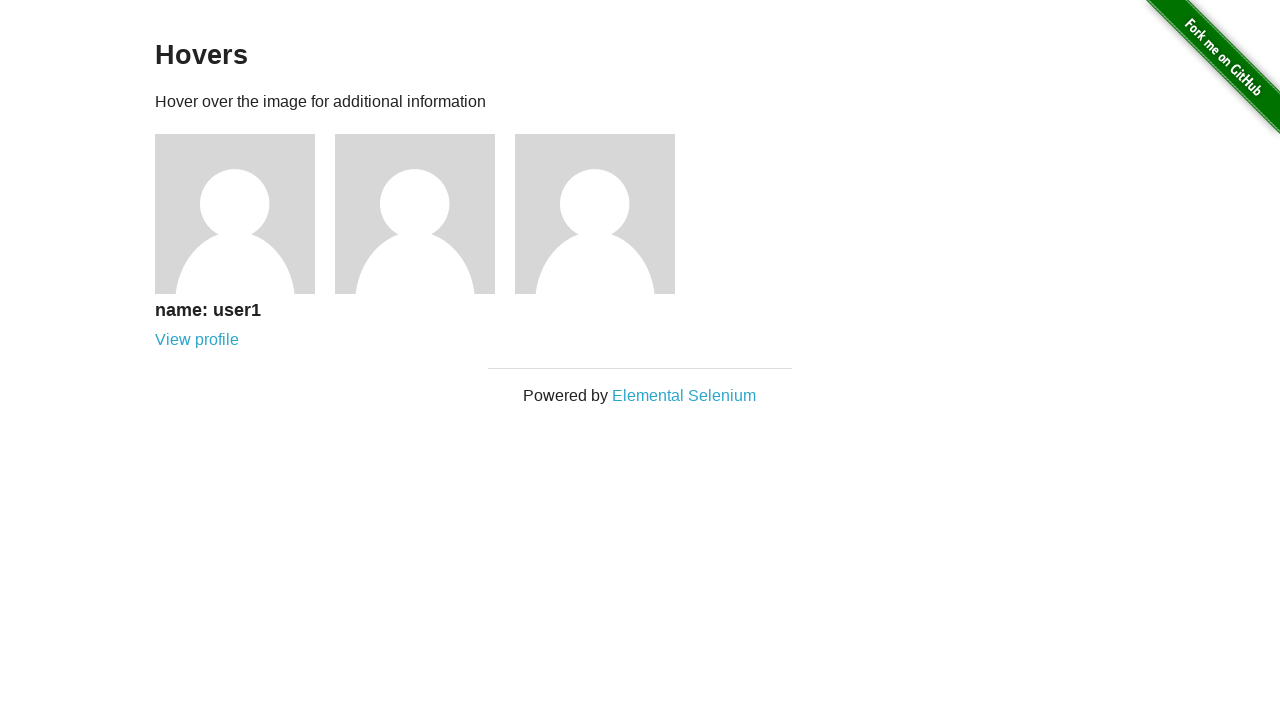

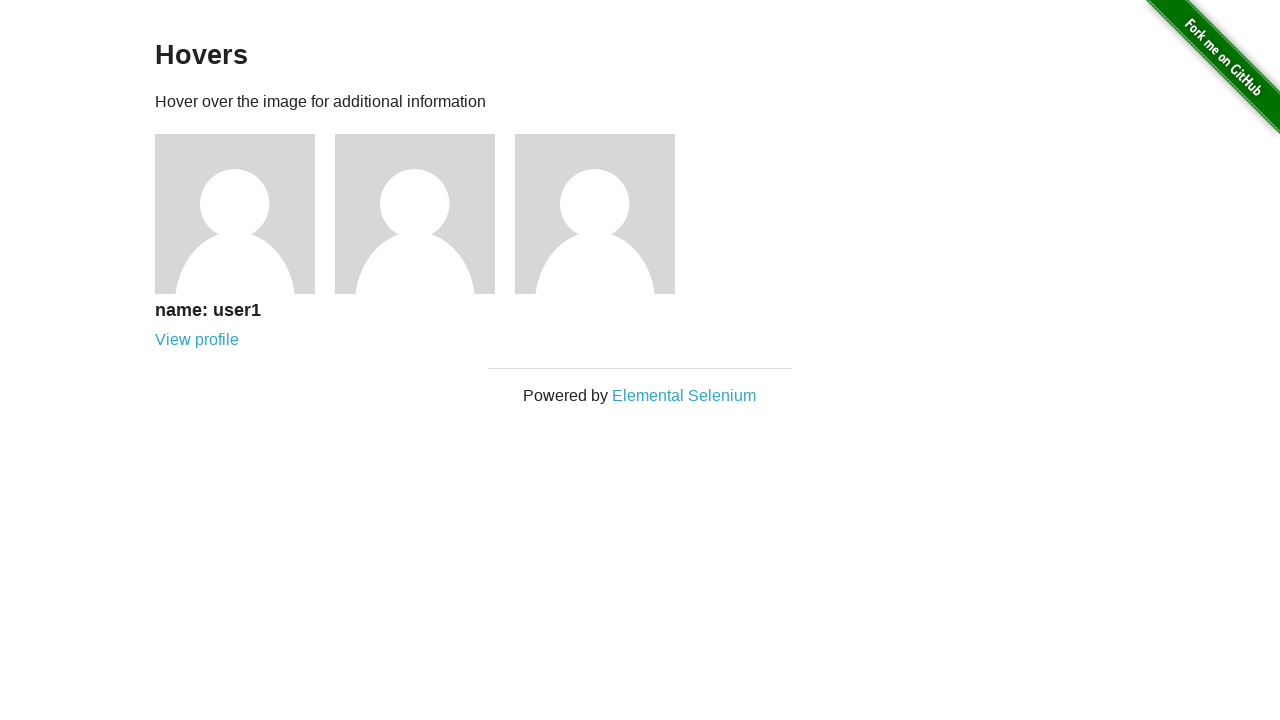